Tests My Account page navigation and verifies the page title

Starting URL: https://alchemy.hguy.co/lms/

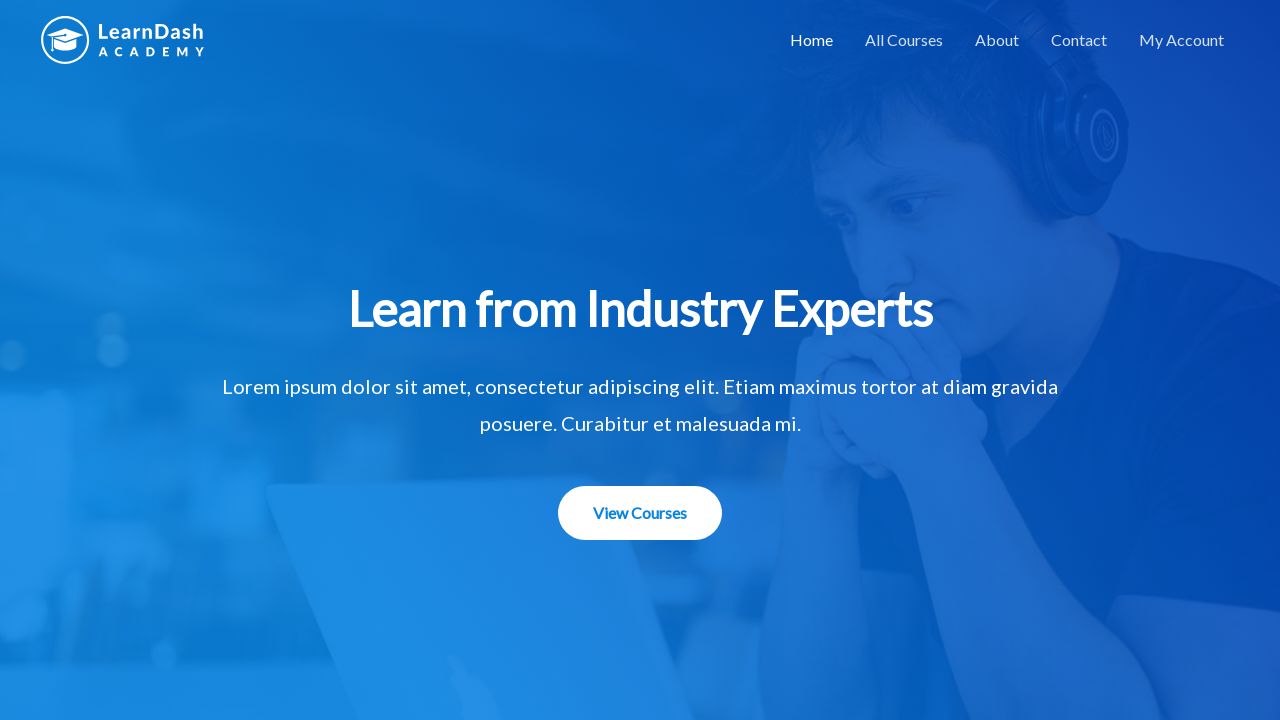

Clicked 'My Account' link in navigation bar at (1182, 40) on xpath=//ul[contains(@class,'nav-')]/li[5]/a[1]
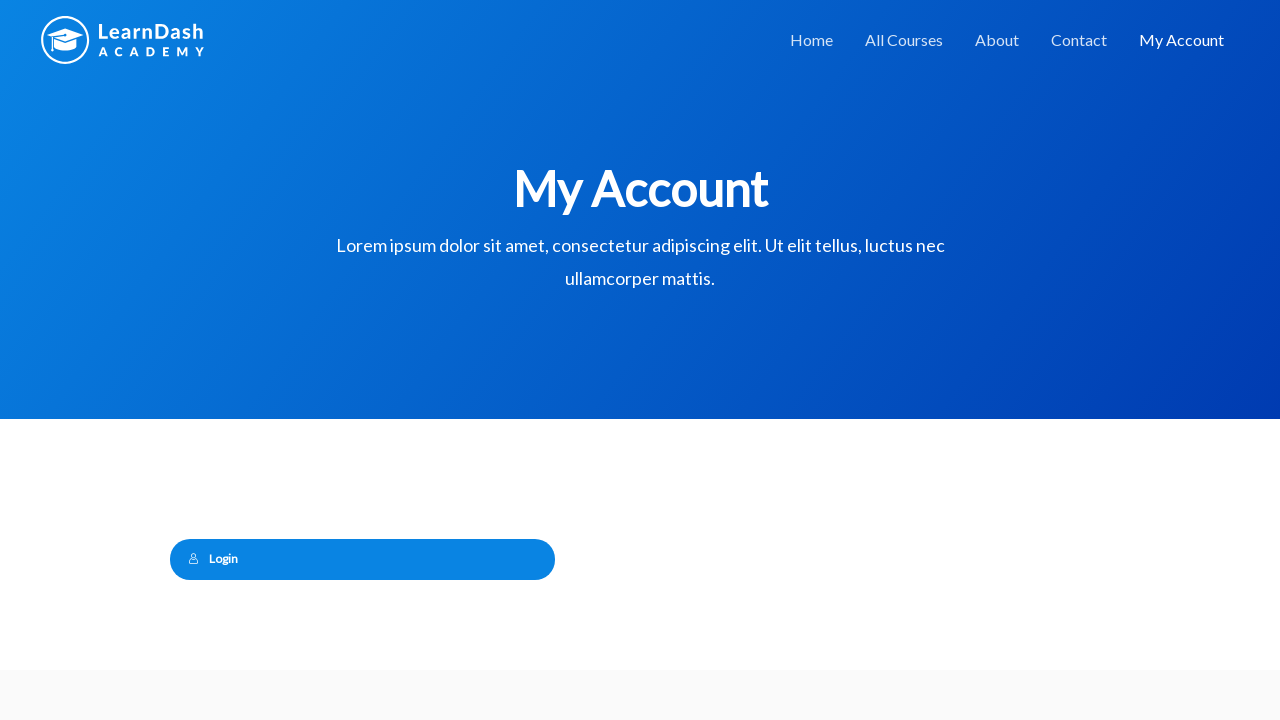

Verified page title is 'My Account – Alchemy LMS'
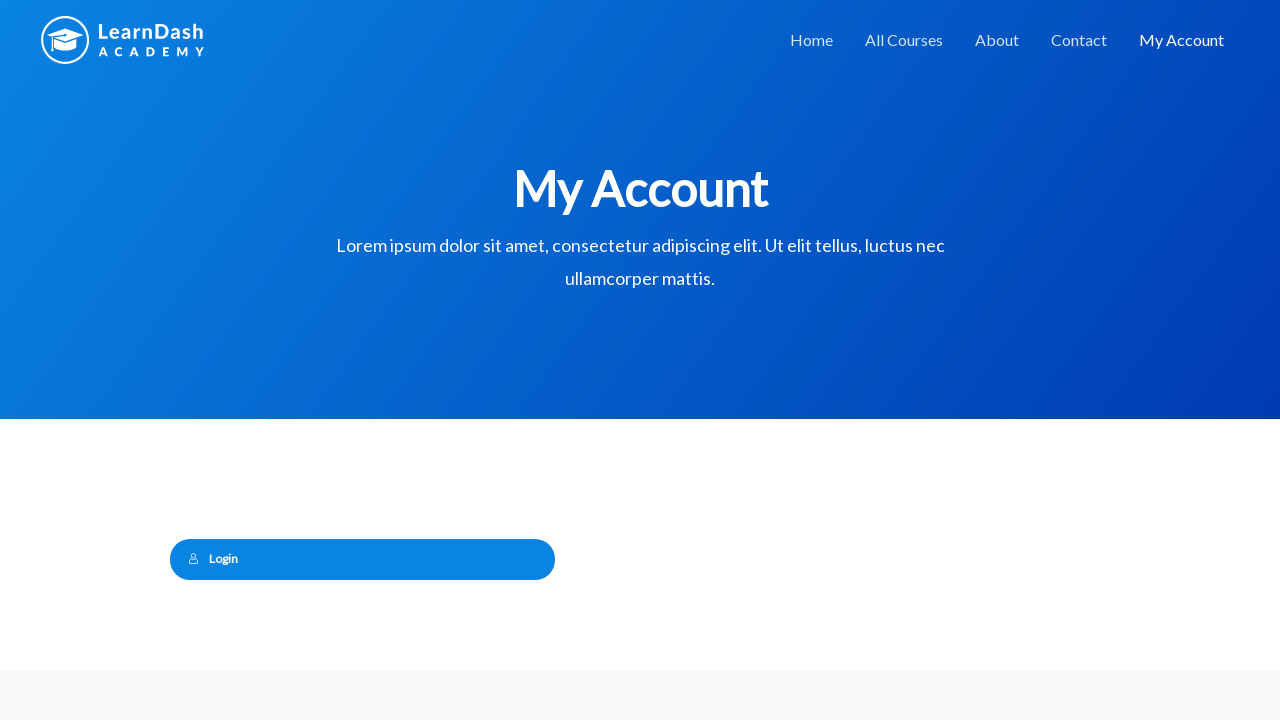

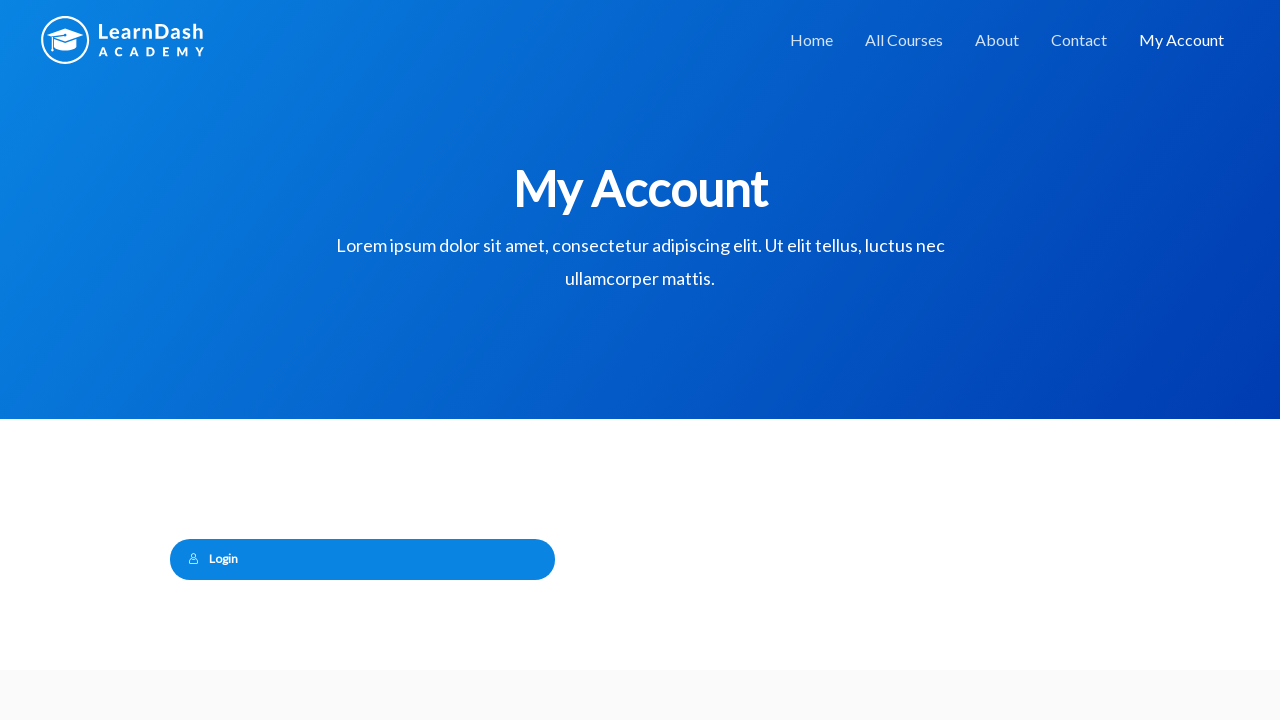